Tests car rental search functionality on Expedia by navigating to the car search form and selecting a specific pickup time from a dropdown

Starting URL: https://www.expedia.co.in/

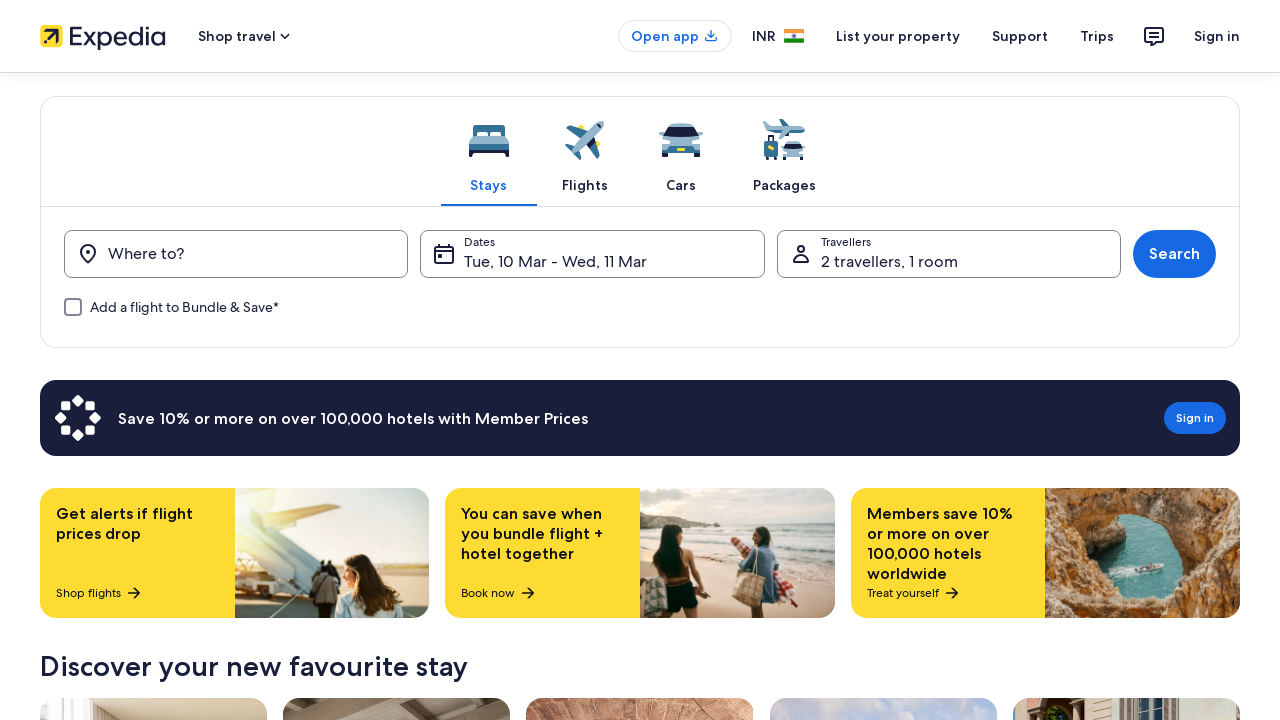

Clicked on the car rental search tab at (680, 151) on a[aria-controls='search_form_product_selector_cars']
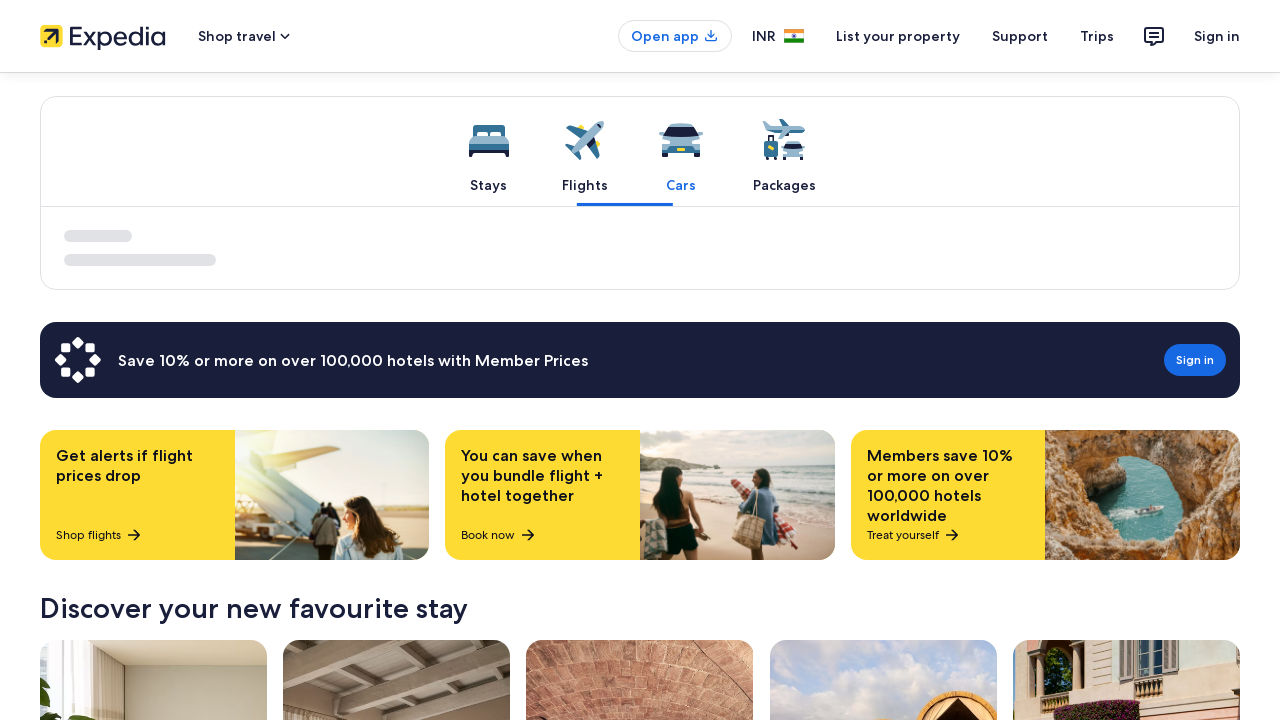

Pickup time dropdown became visible
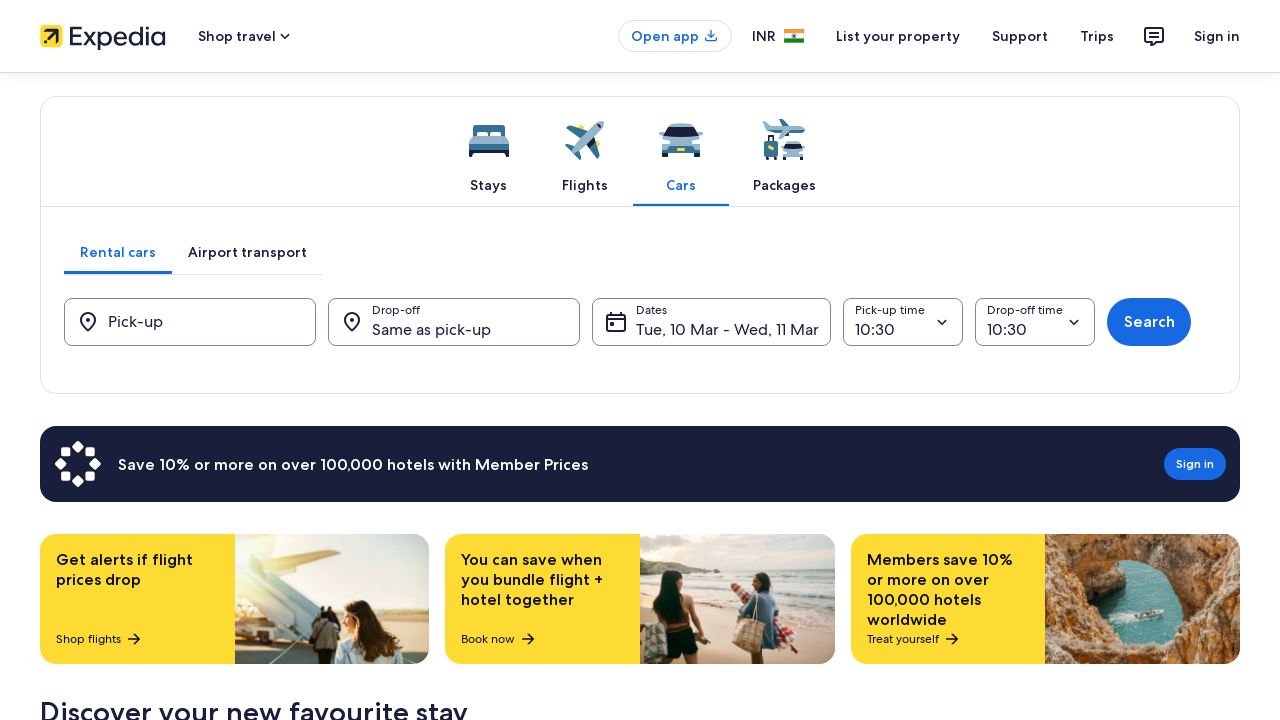

Clicked on pickup time dropdown to open it at (903, 322) on select#pick_up_time
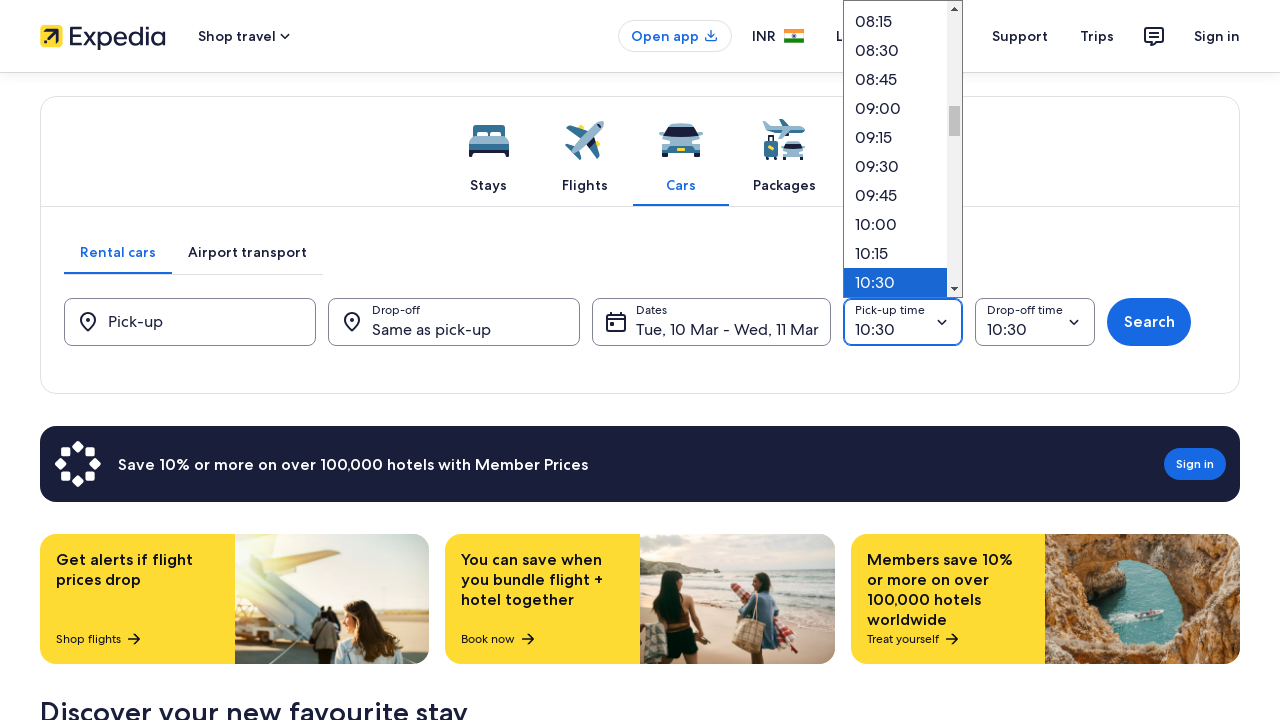

Selected 05:00 as the pickup time on select#pick_up_time
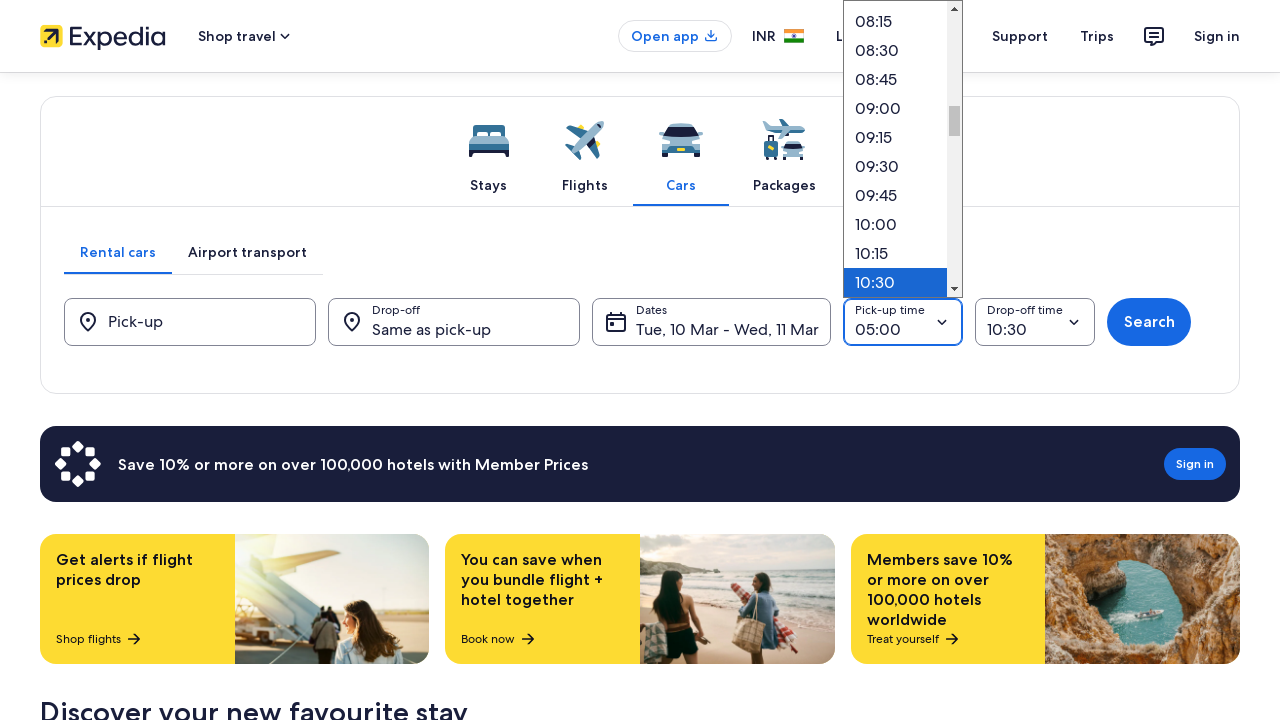

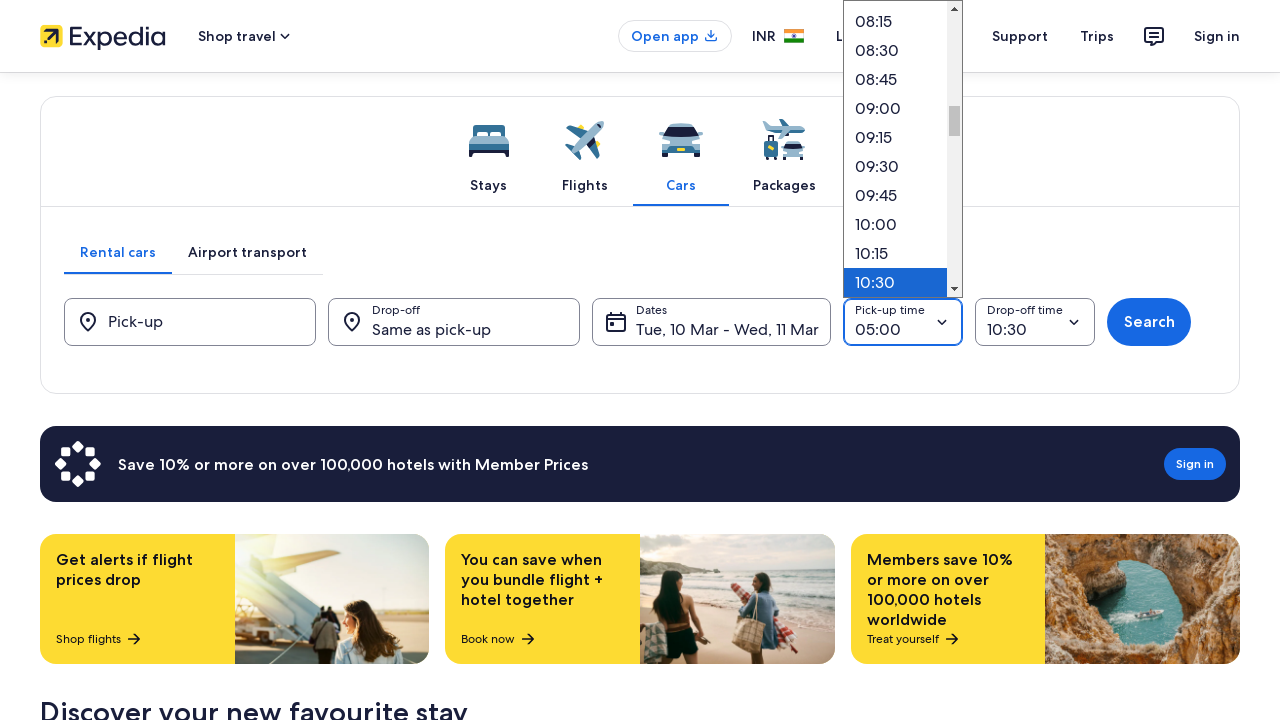